Navigates to the marketplace page and waits for it to fully load for visual verification

Starting URL: https://buildappswith.vercel.app/marketplace

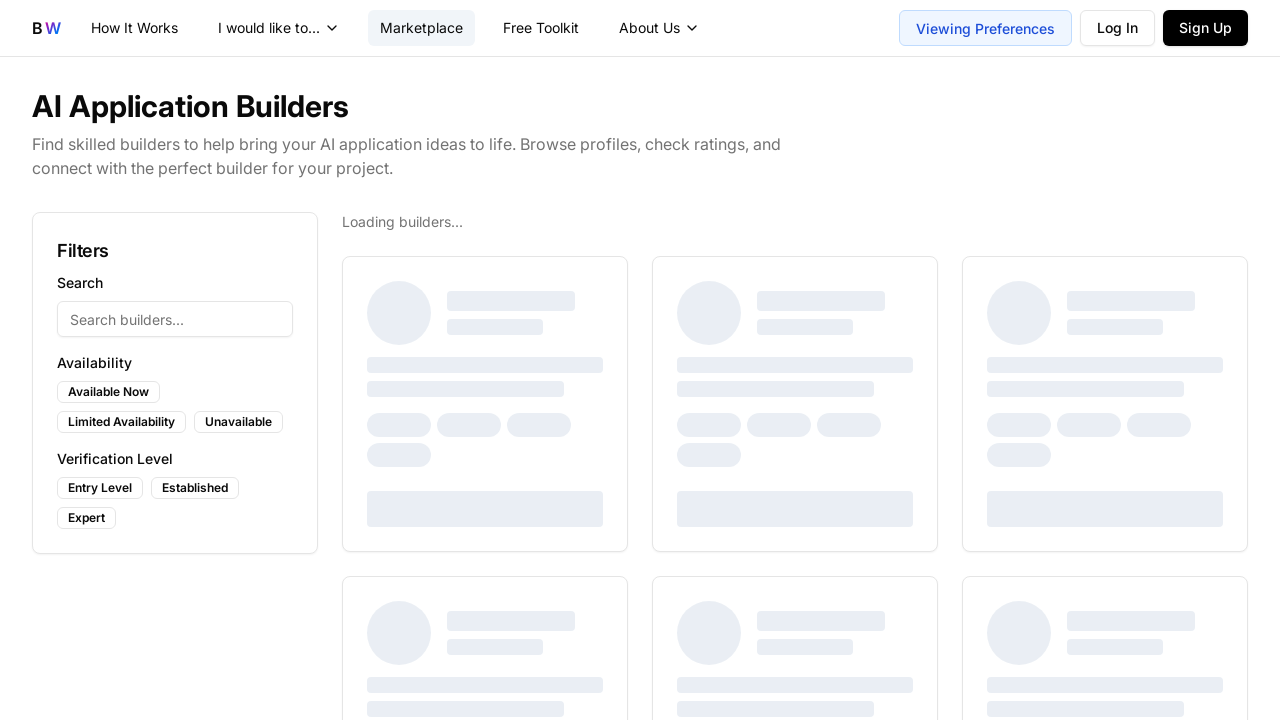

Navigated to marketplace page
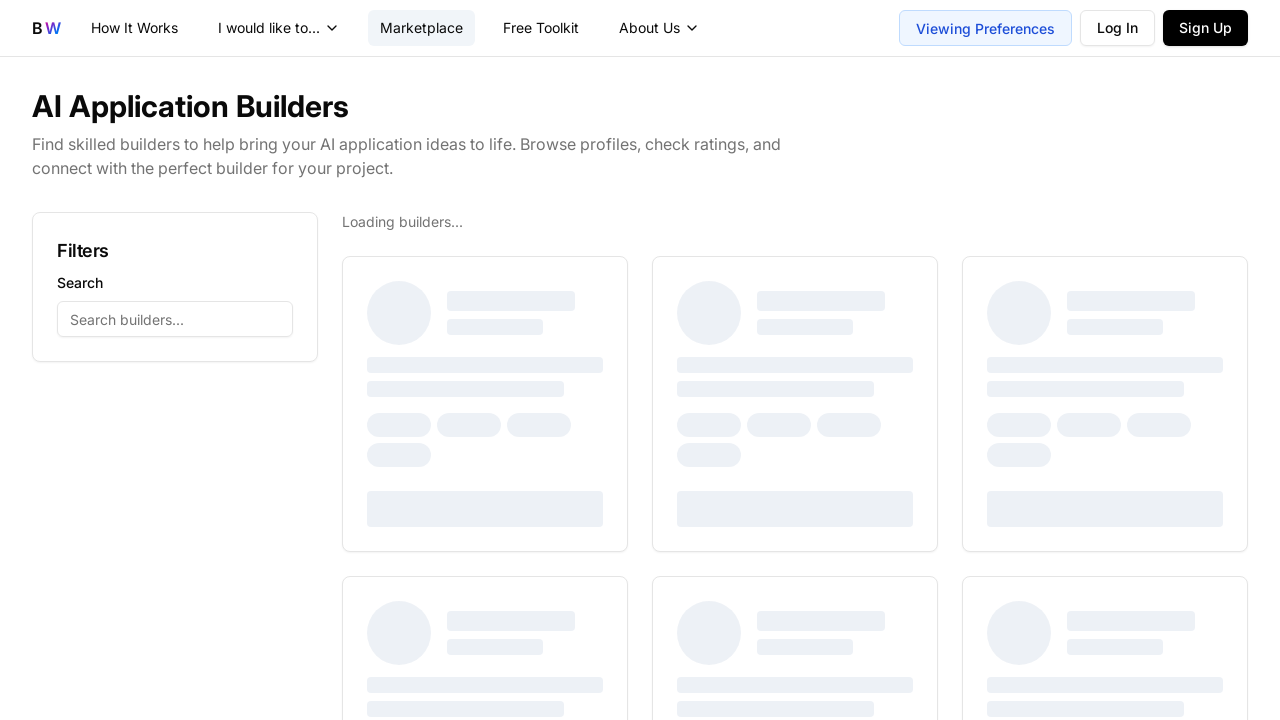

Marketplace page fully loaded with all network requests completed
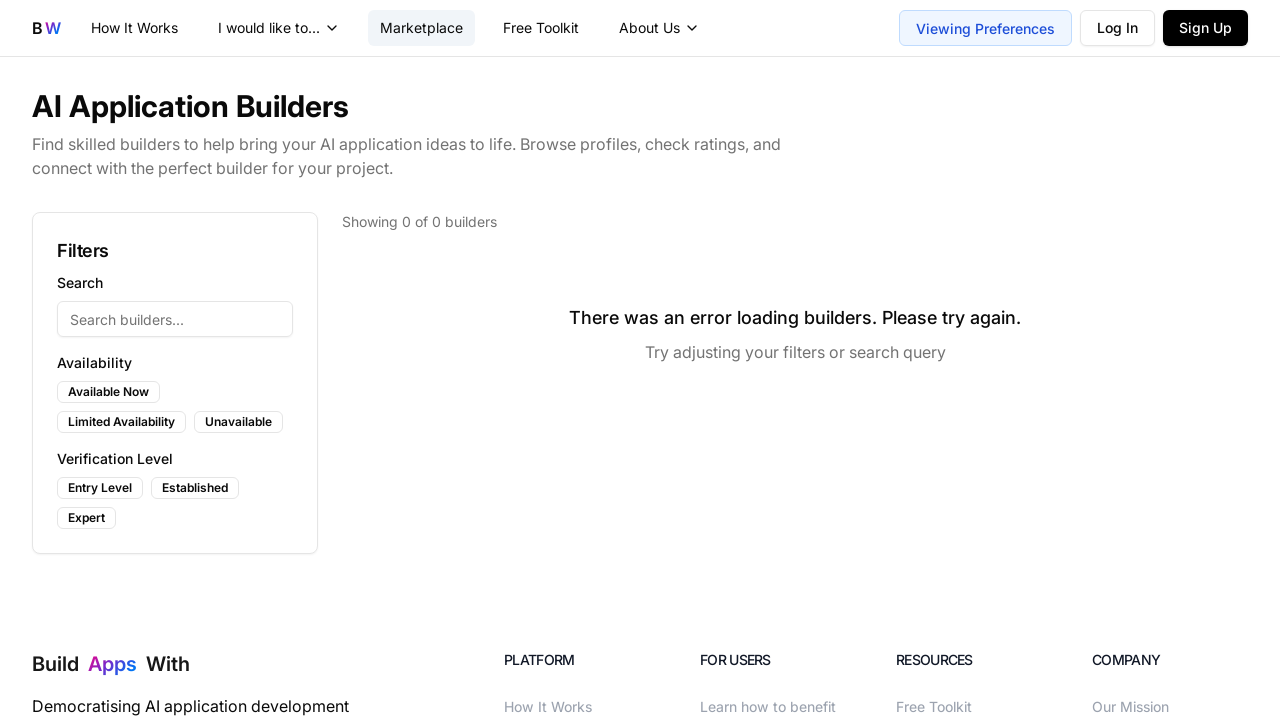

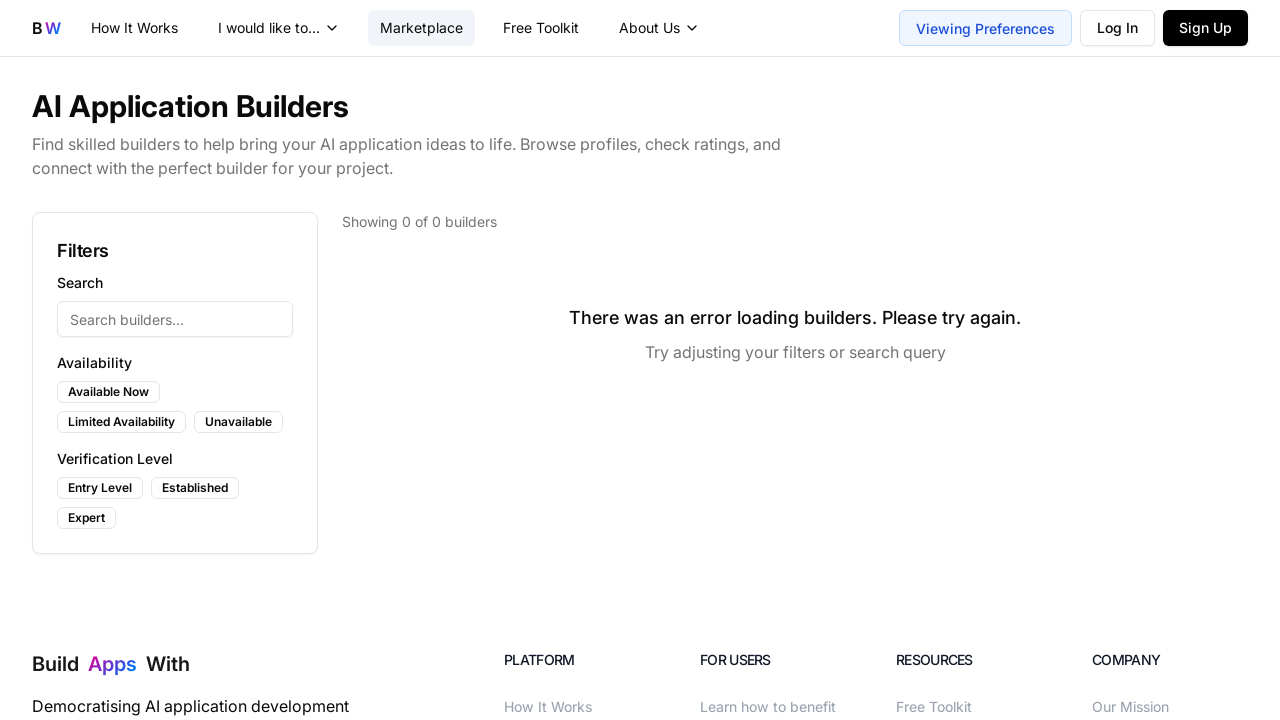